Tests a normal JavaScript alert by clicking a button, verifying the alert text, and accepting it

Starting URL: https://sweetalert.js.org/

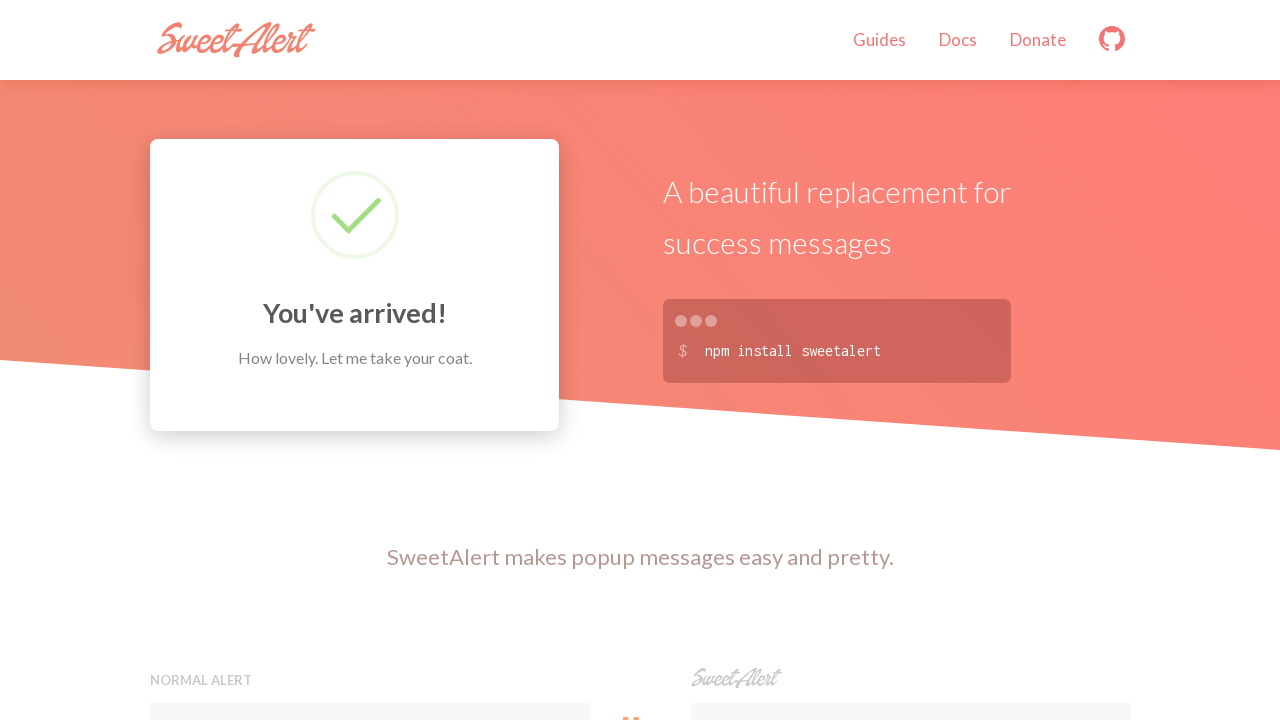

Clicked button to trigger normal alert at (370, 360) on xpath=//h5[contains(text(),'Normal alert')]//../button
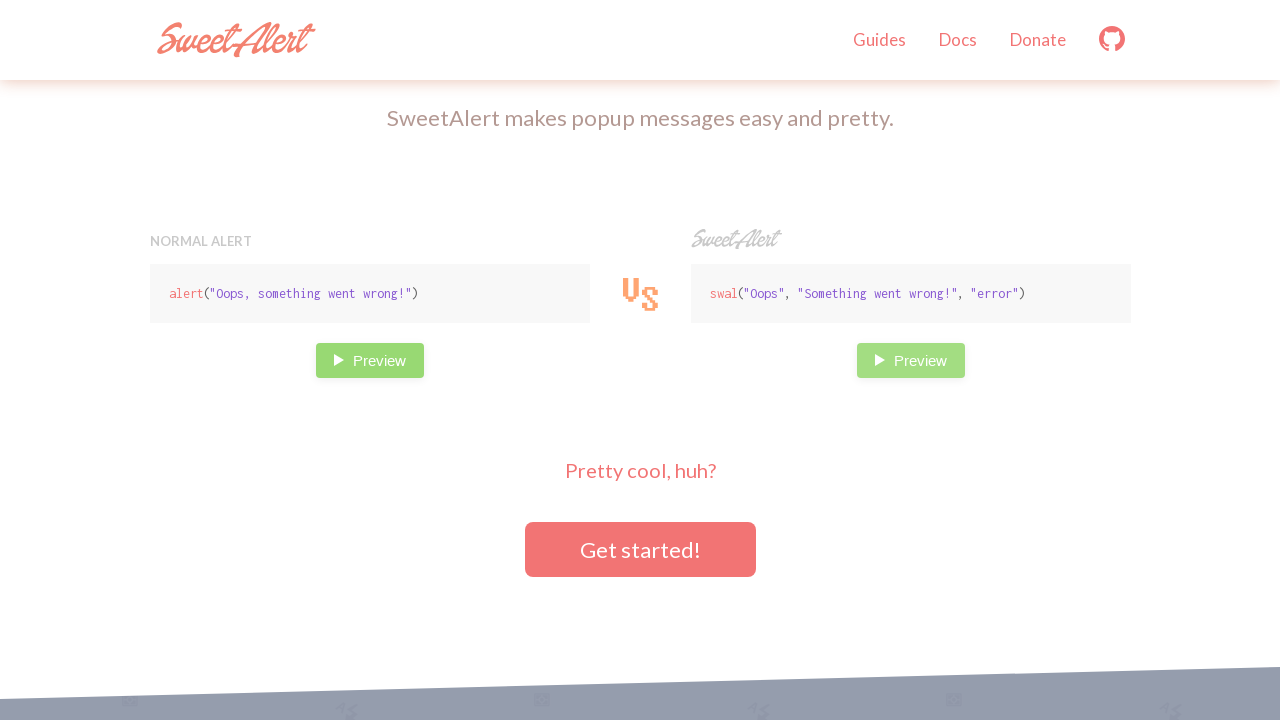

Set up dialog handler to accept alerts
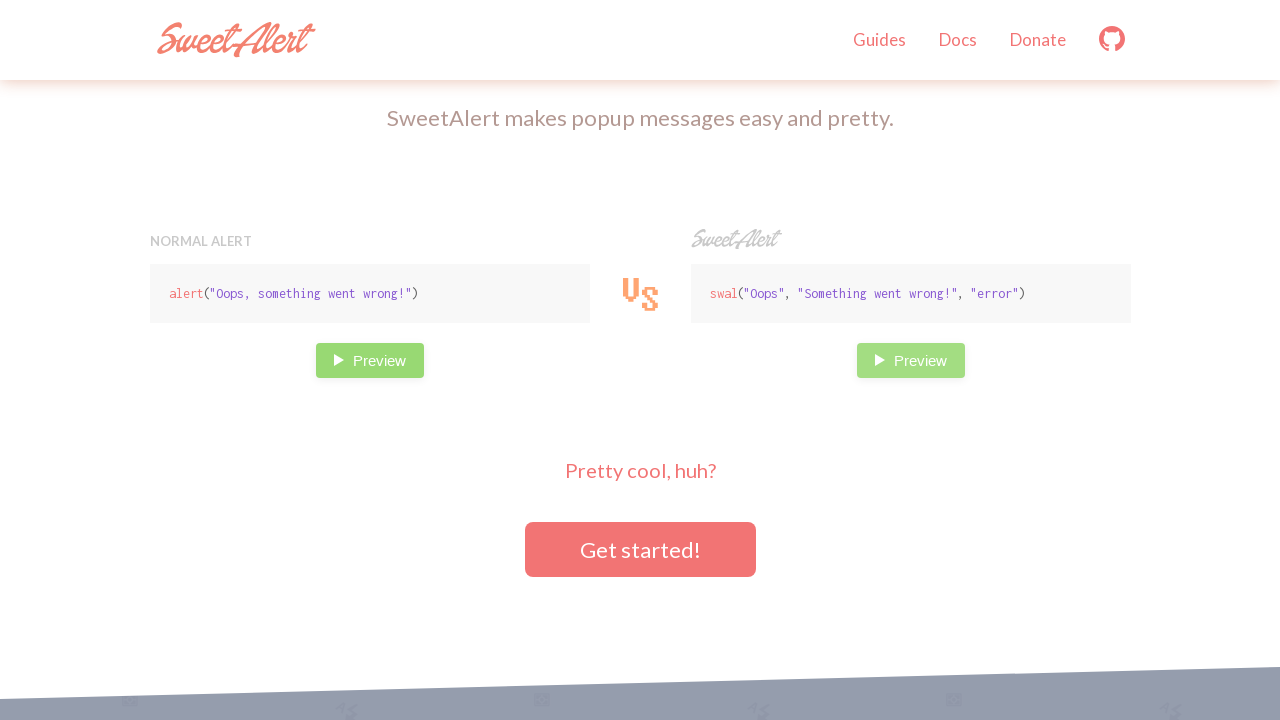

Waited 2 seconds for alert to appear and be accepted
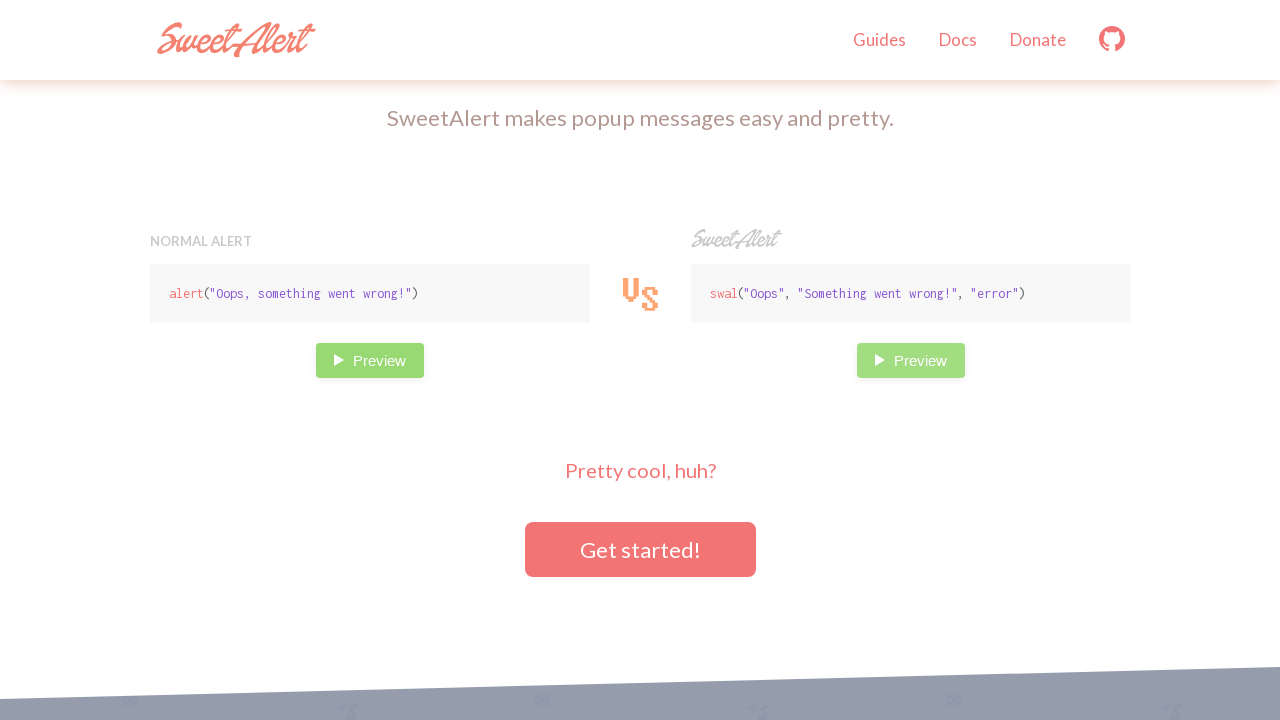

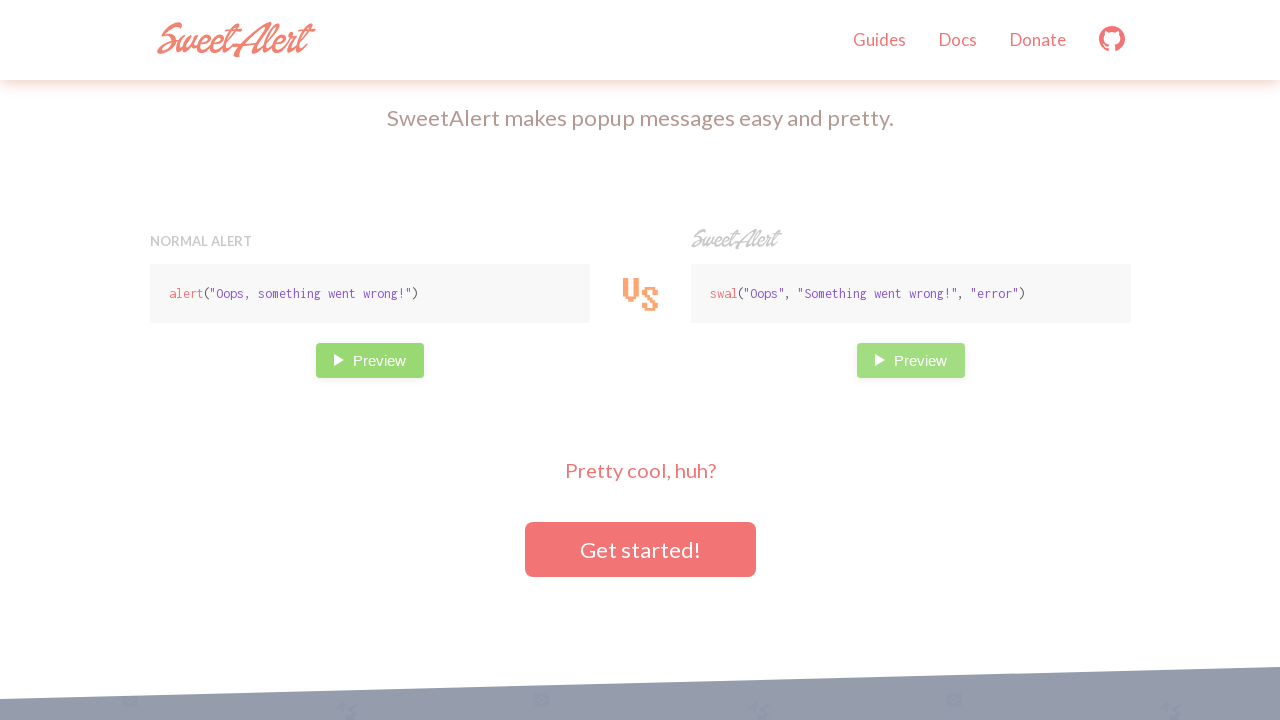